Tests the registration form usability on mobile viewport (375x667) by setting mobile viewport size and filling form fields.

Starting URL: https://app.floworx-iq.com/register

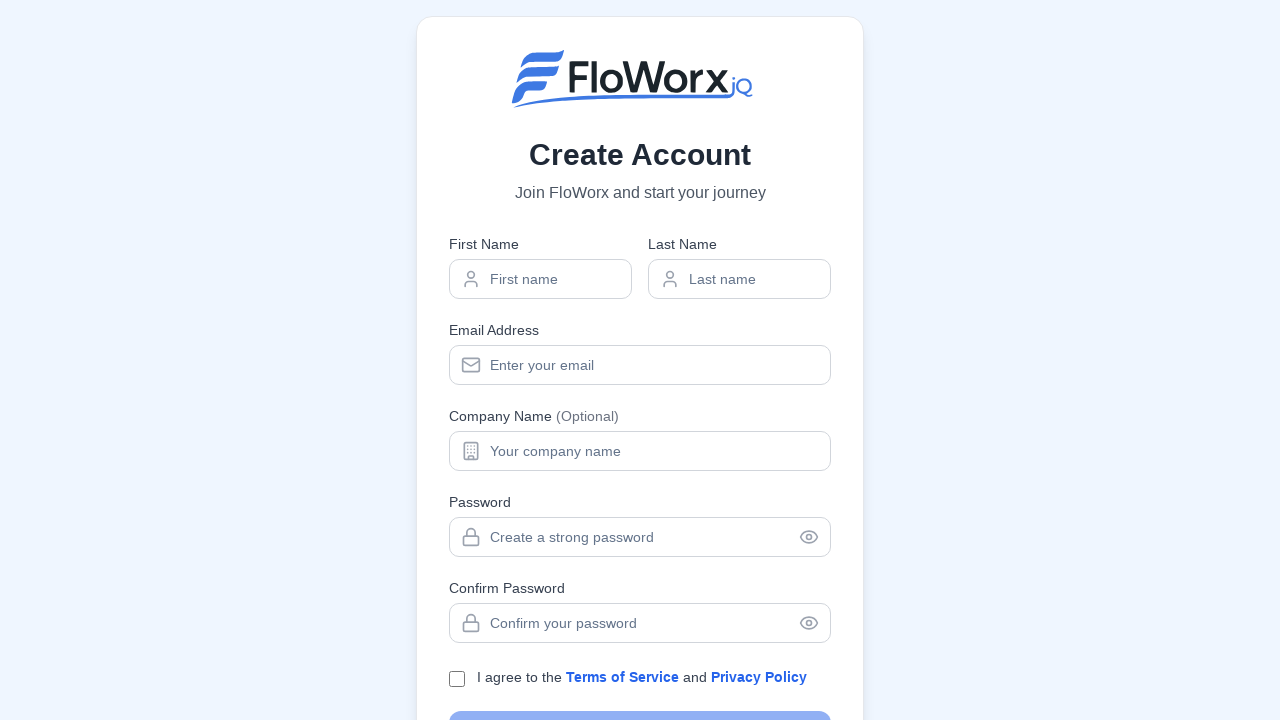

Set mobile viewport size to 375x667
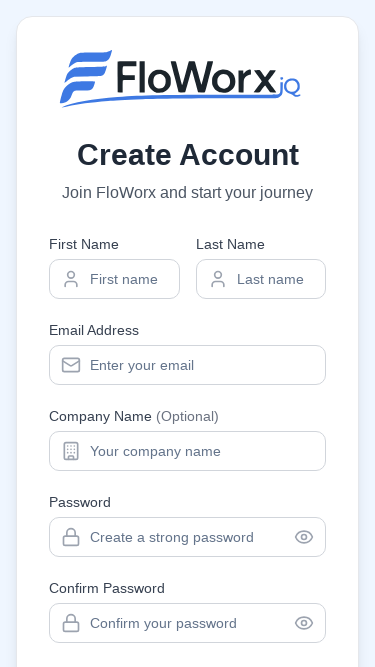

Page loaded and adjusted to mobile viewport
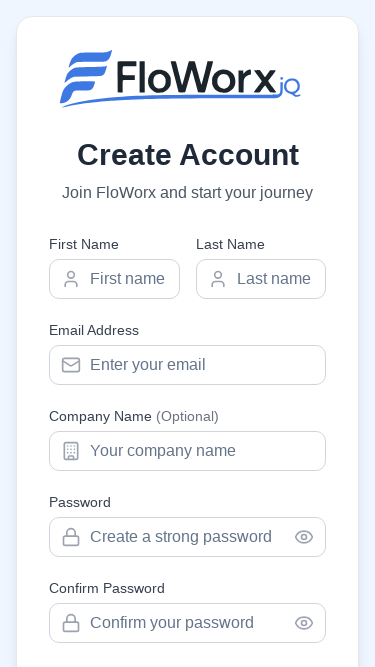

Filled first name field with 'Mobile' on input[name="firstName"]
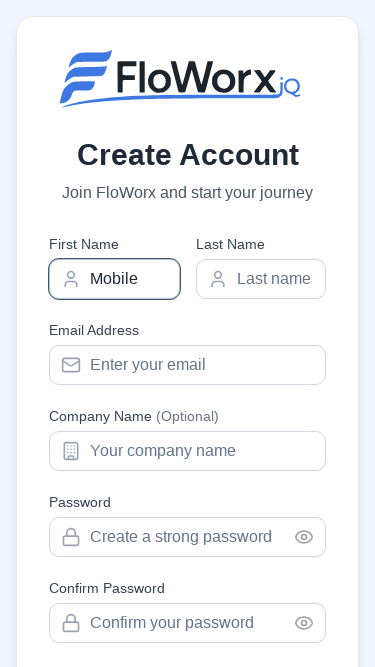

Filled last name field with 'User' on input[name="lastName"]
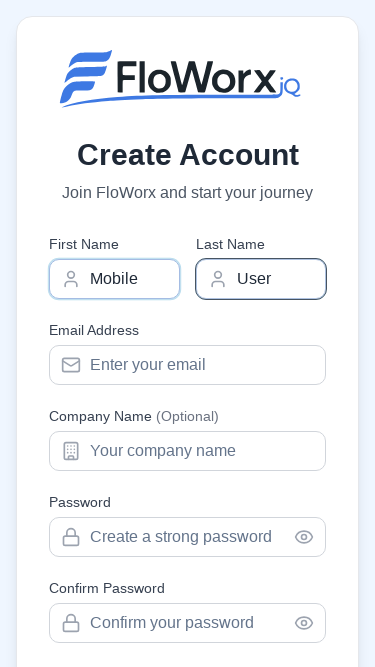

Filled email field with 'mobile.4821@example.com' on input[name="email"]
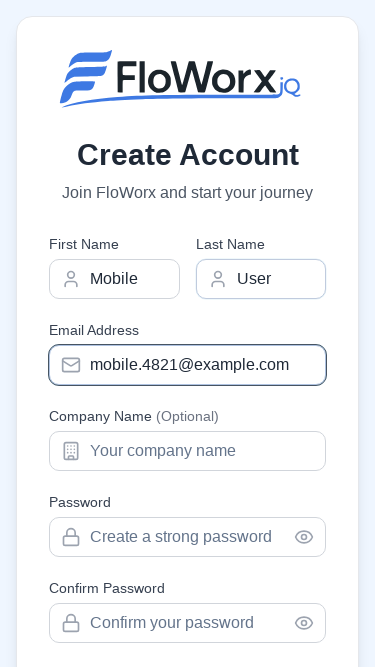

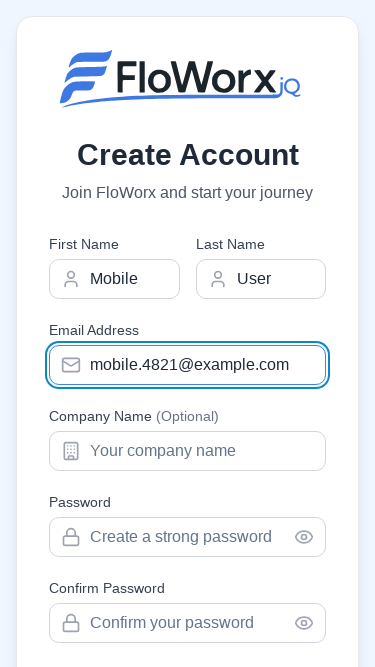